Tests clicking a broken link on the DemoQA broken links page by scrolling to it and clicking

Starting URL: https://demoqa.com/broken/

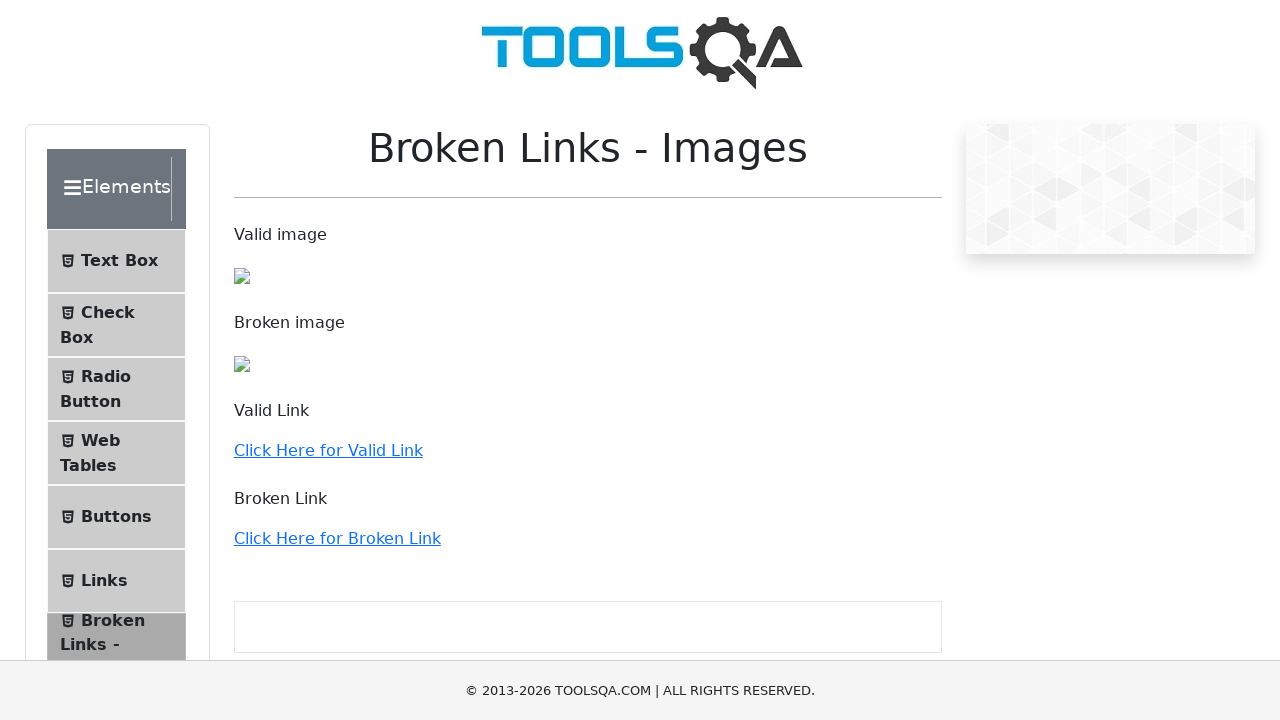

Scrolled down 200 pixels to reveal broken link
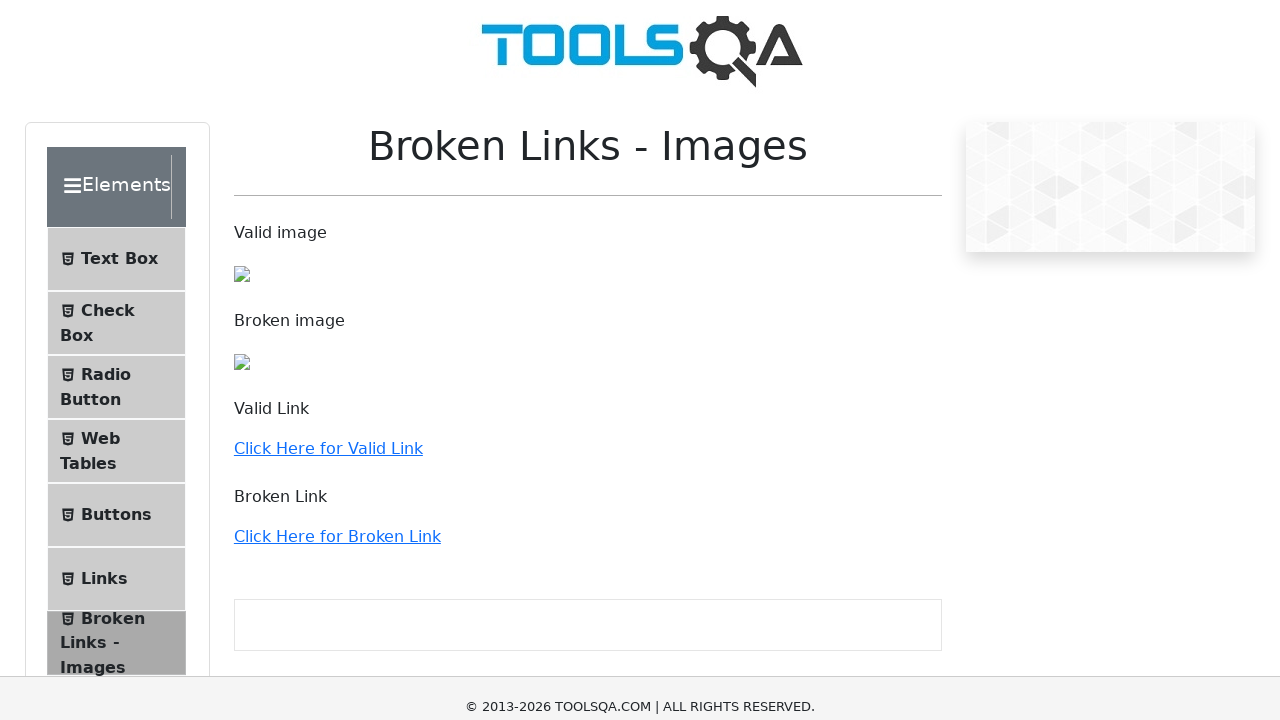

Broken link element became visible
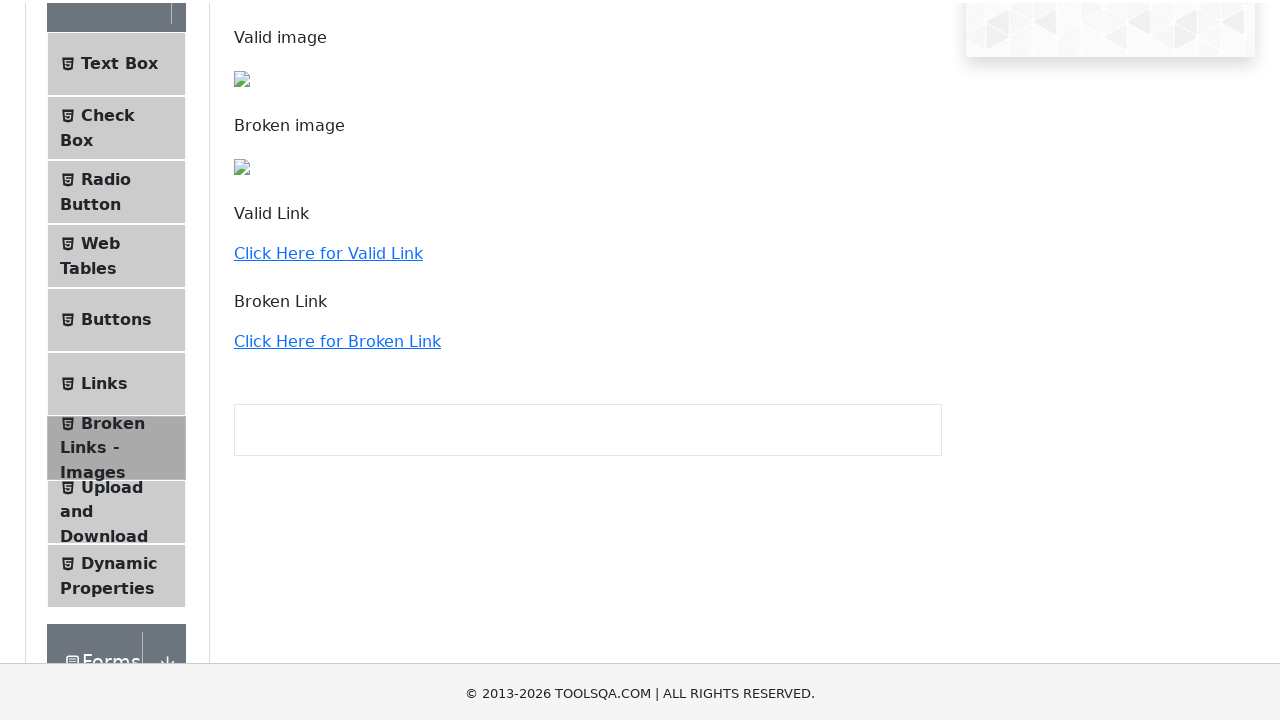

Clicked the broken link at (337, 338) on a:has-text('Click Here for Broken Link')
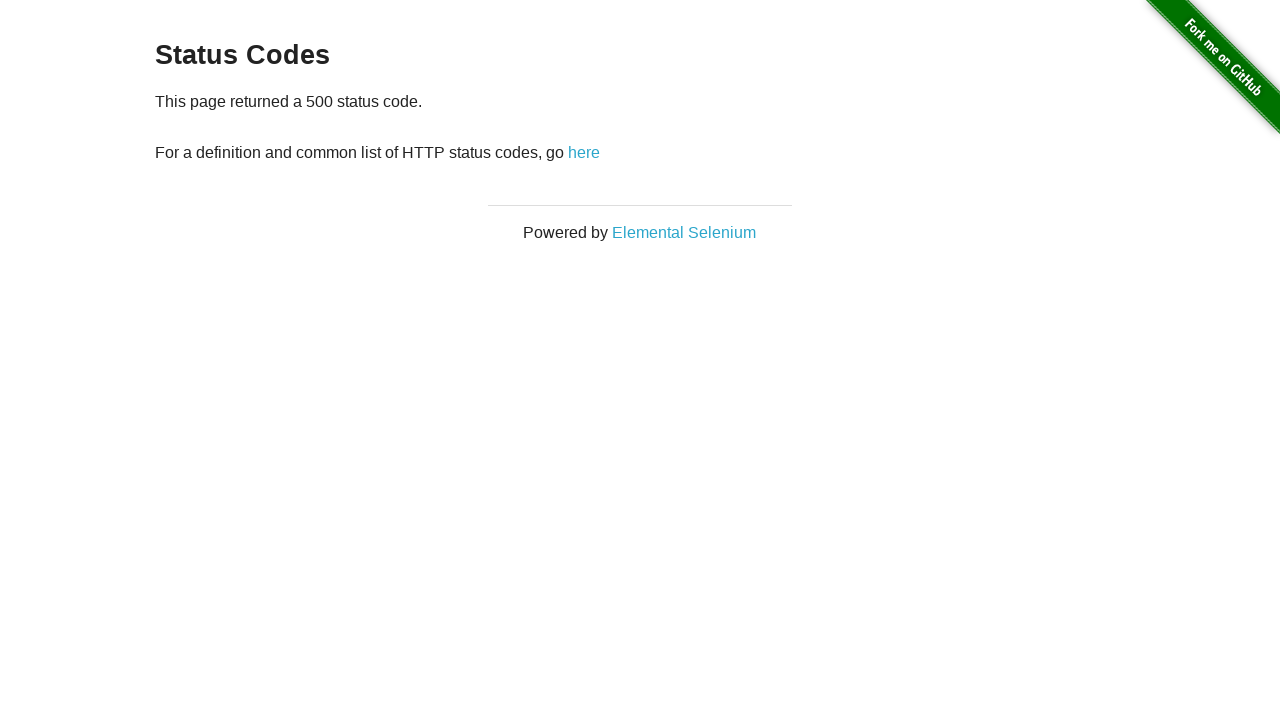

Page finished loading after clicking broken link
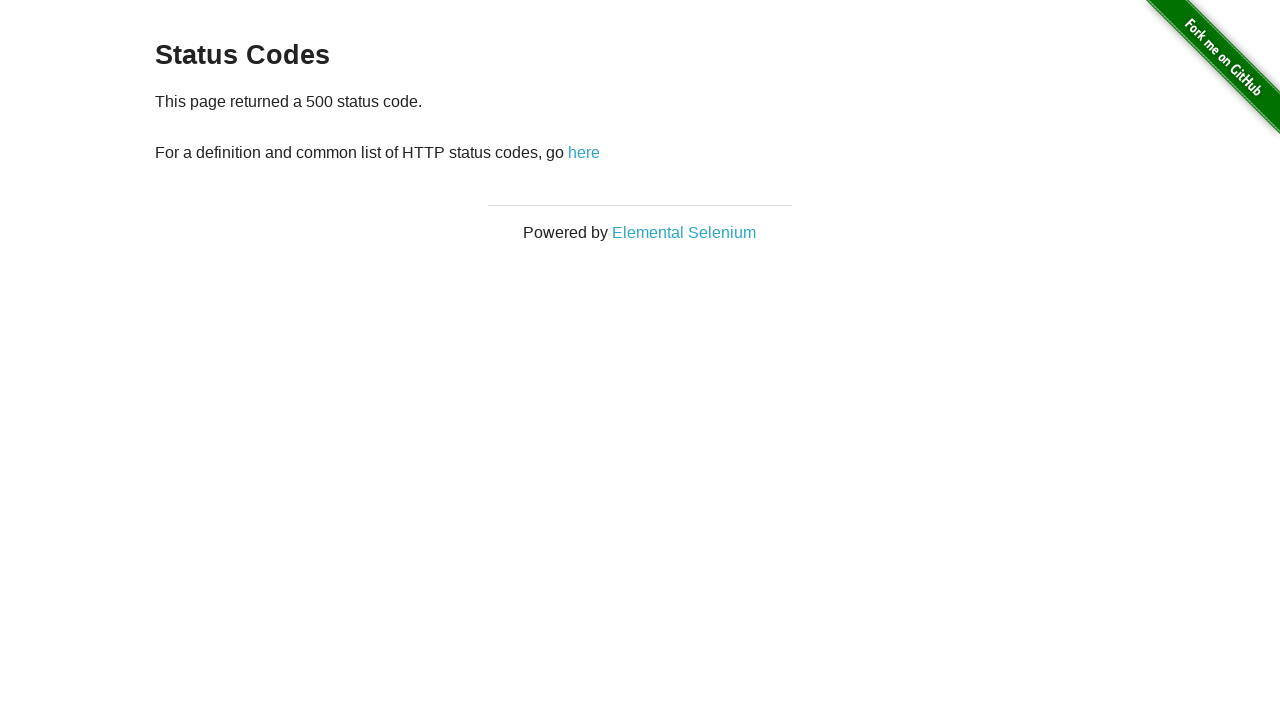

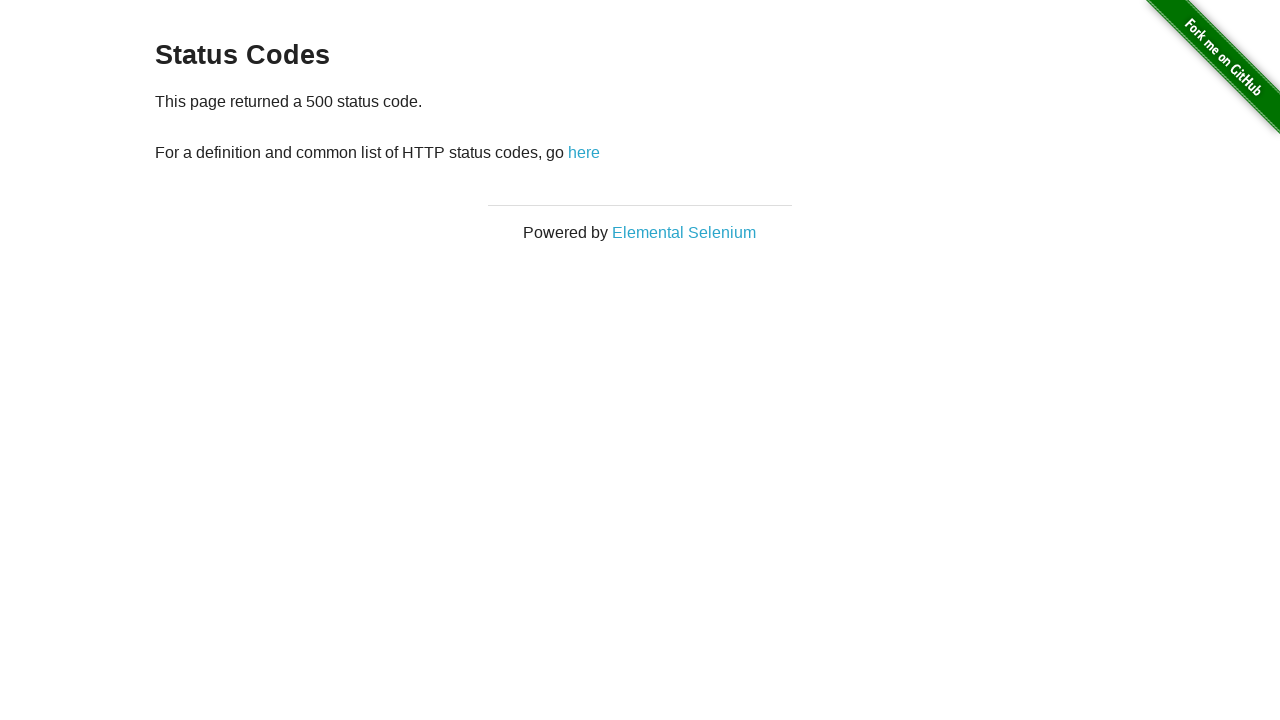